Tests checkbox interaction by scrolling to the bottom of the page and clicking all checkboxes on the page

Starting URL: https://practice.expandtesting.com/checkboxes

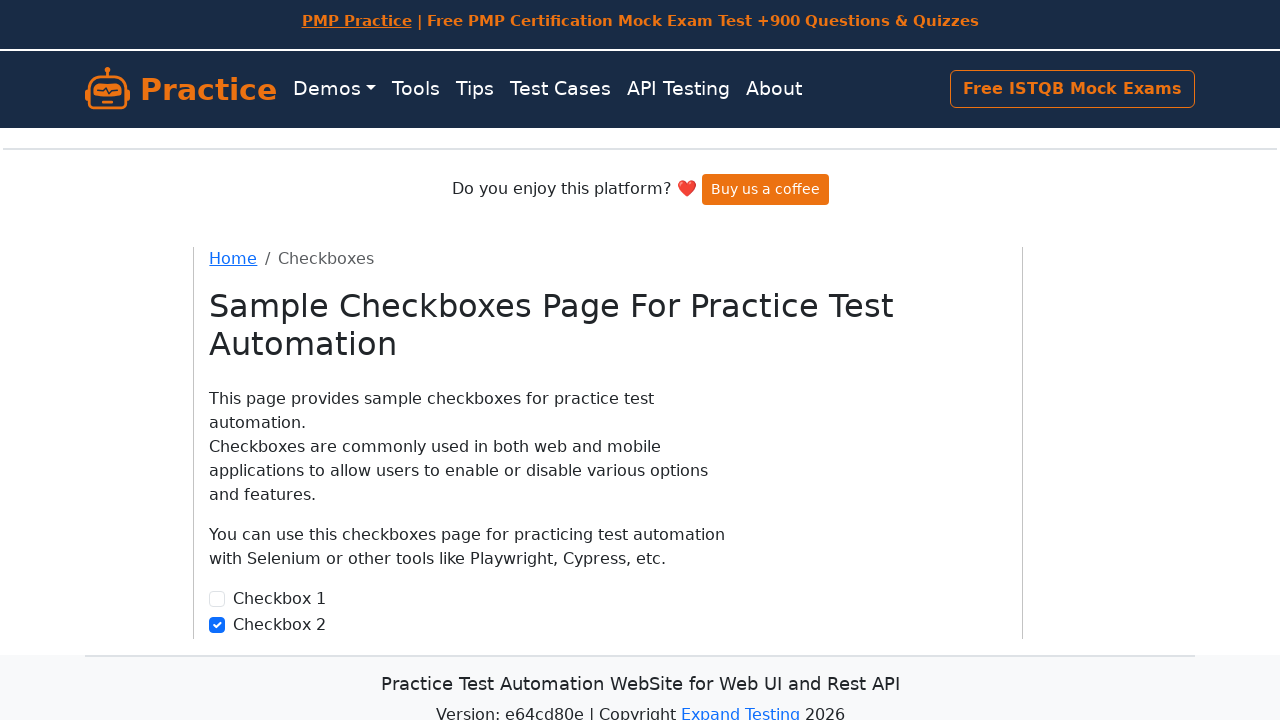

Scrolled to the bottom of the page
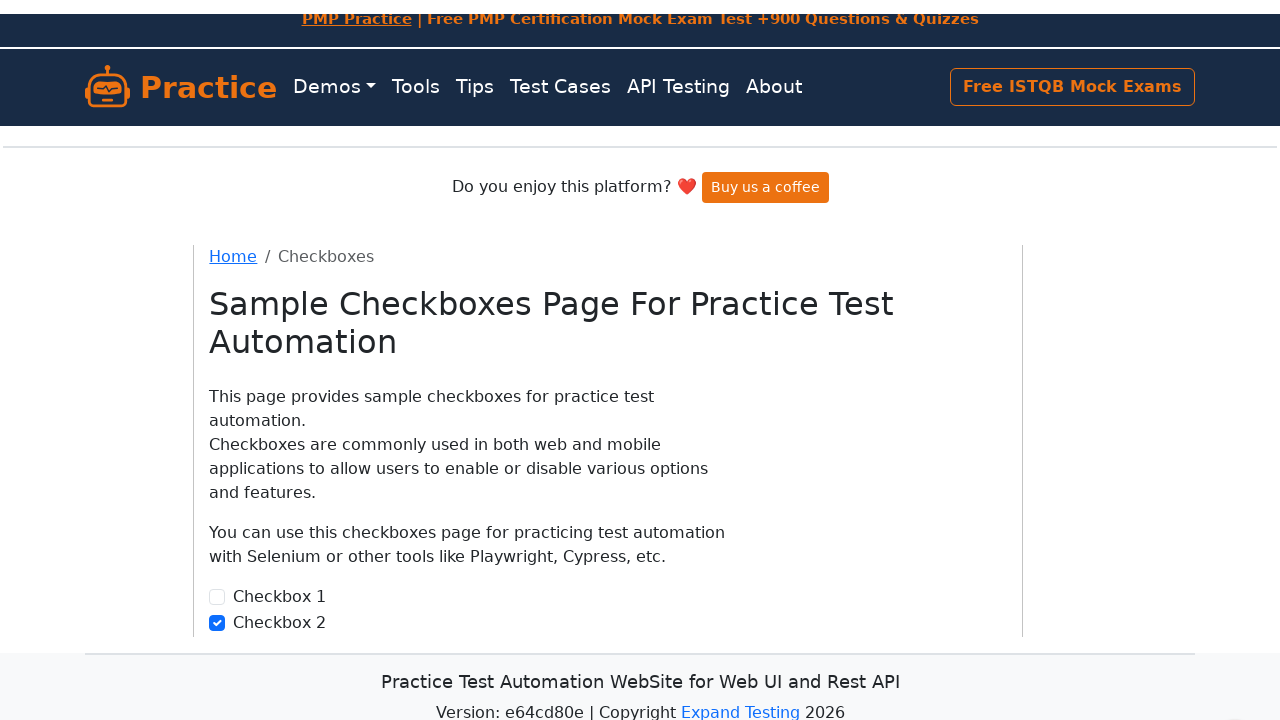

Waited for checkboxes to be visible
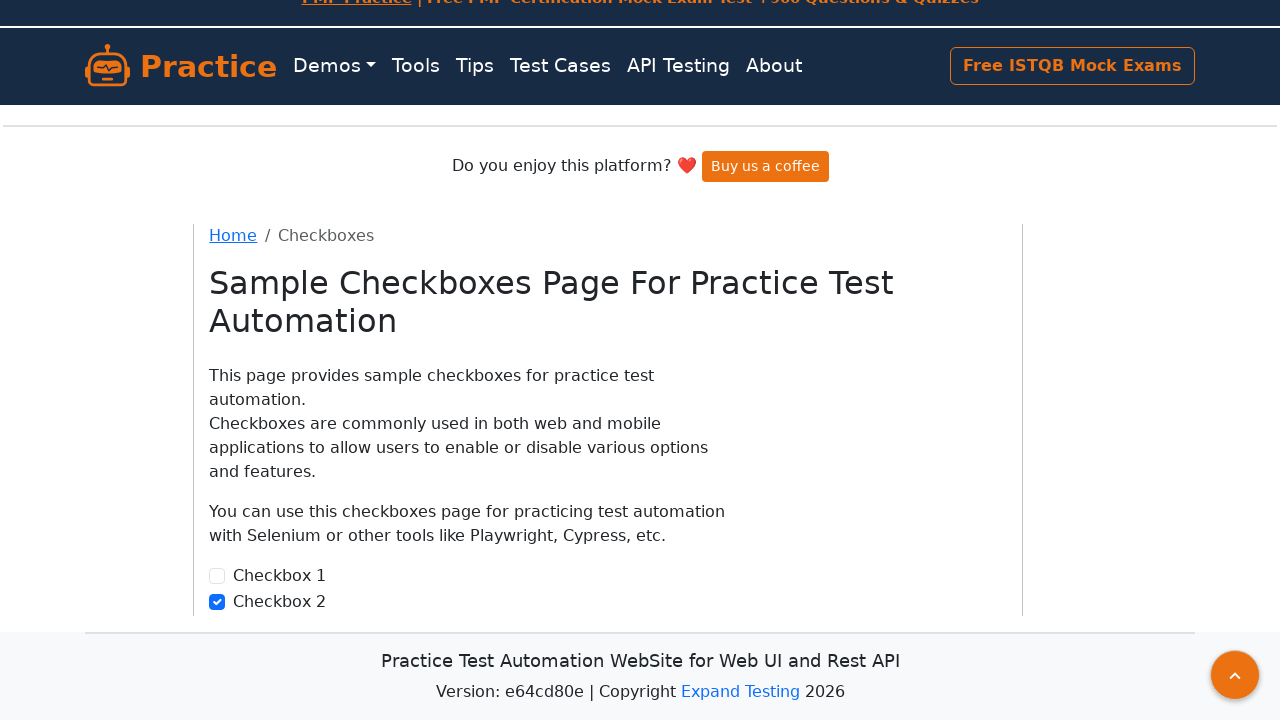

Located all checkboxes on the page
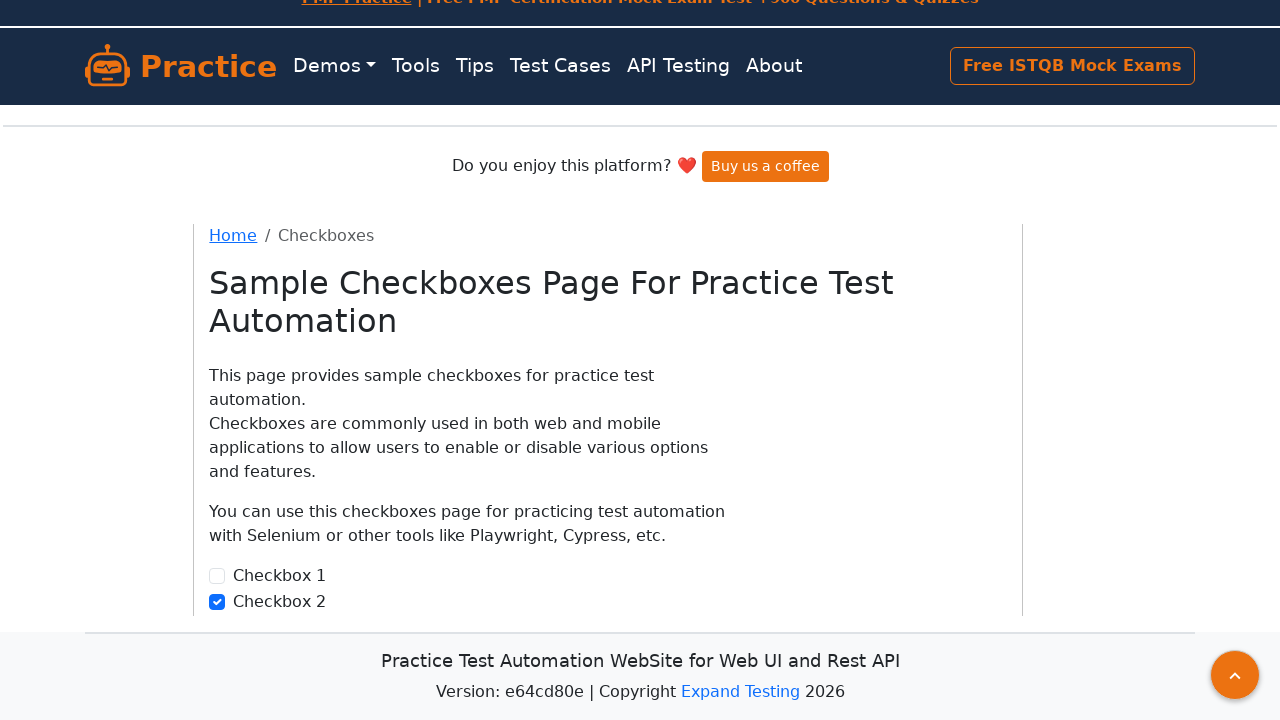

Found 2 checkboxes to interact with
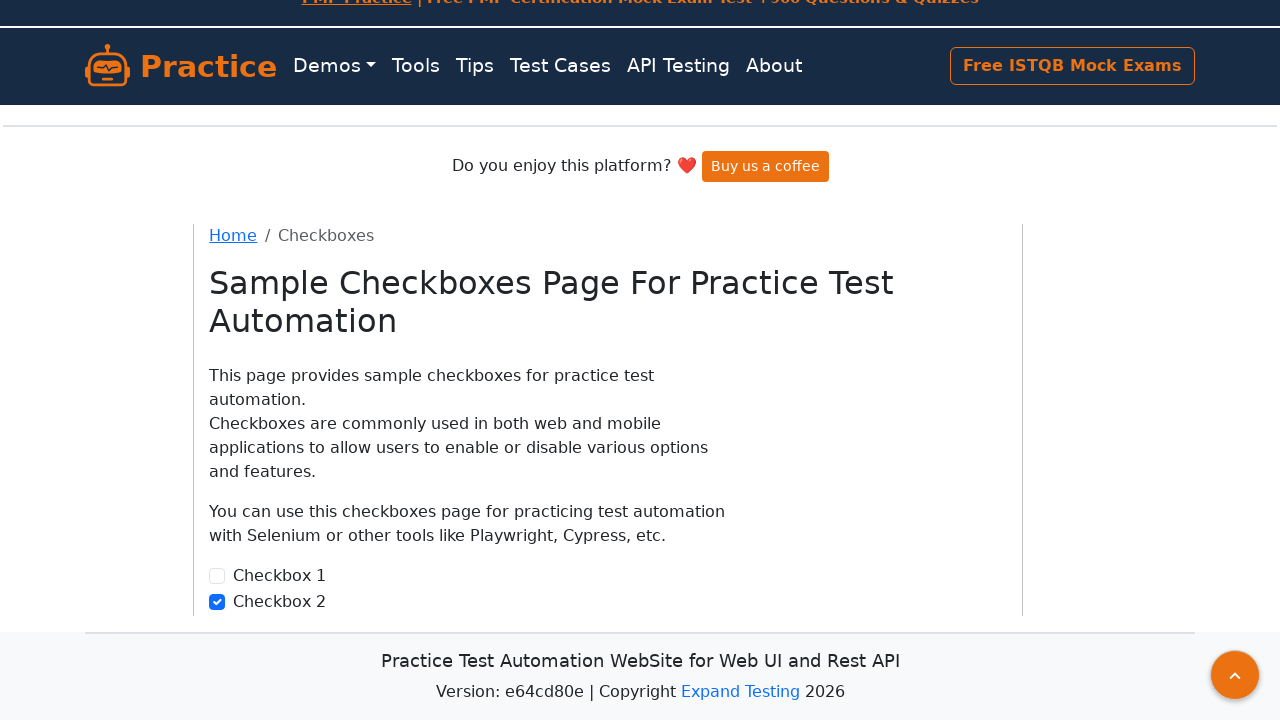

Clicked checkbox 1 of 2 at (217, 576) on input.form-check-input >> nth=0
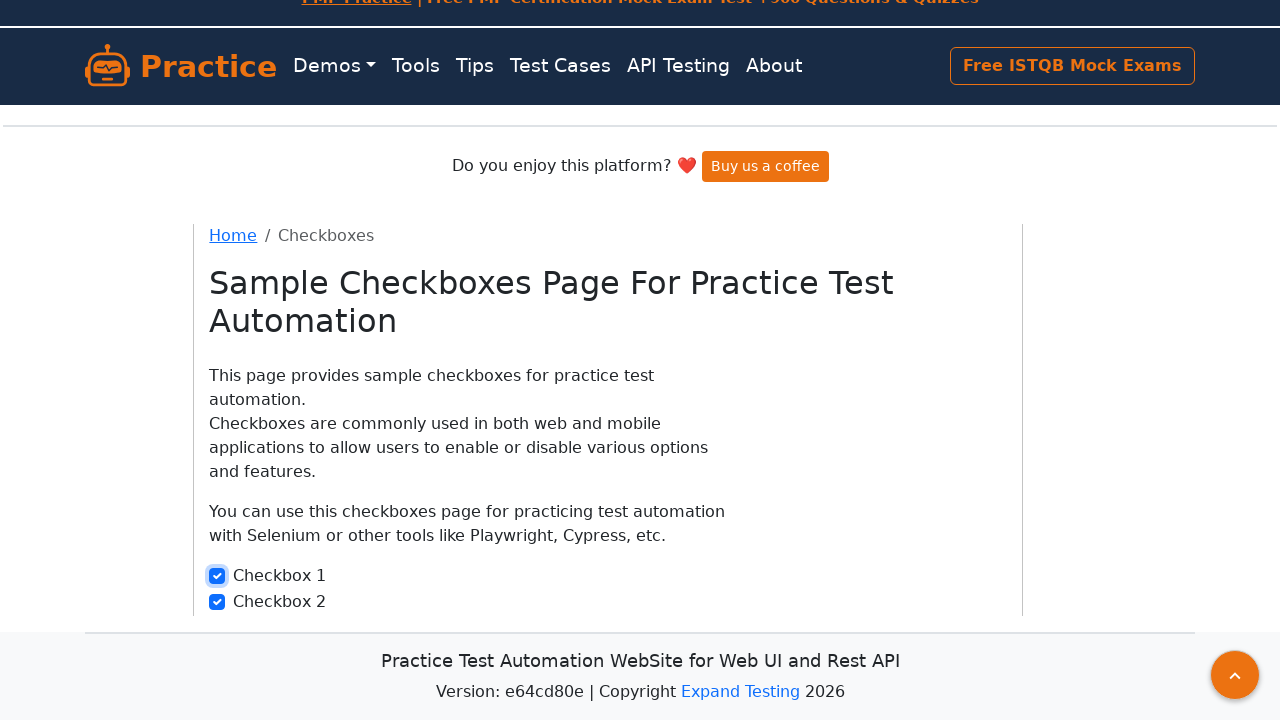

Clicked checkbox 2 of 2 at (217, 602) on input.form-check-input >> nth=1
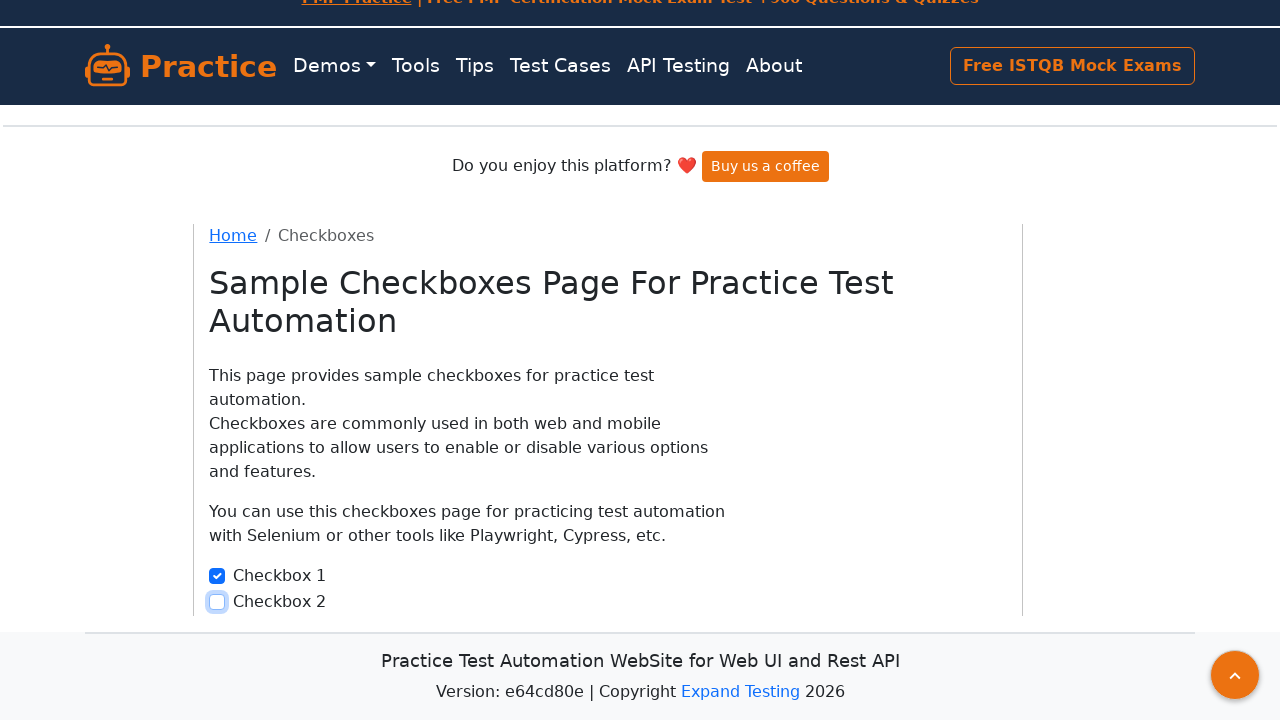

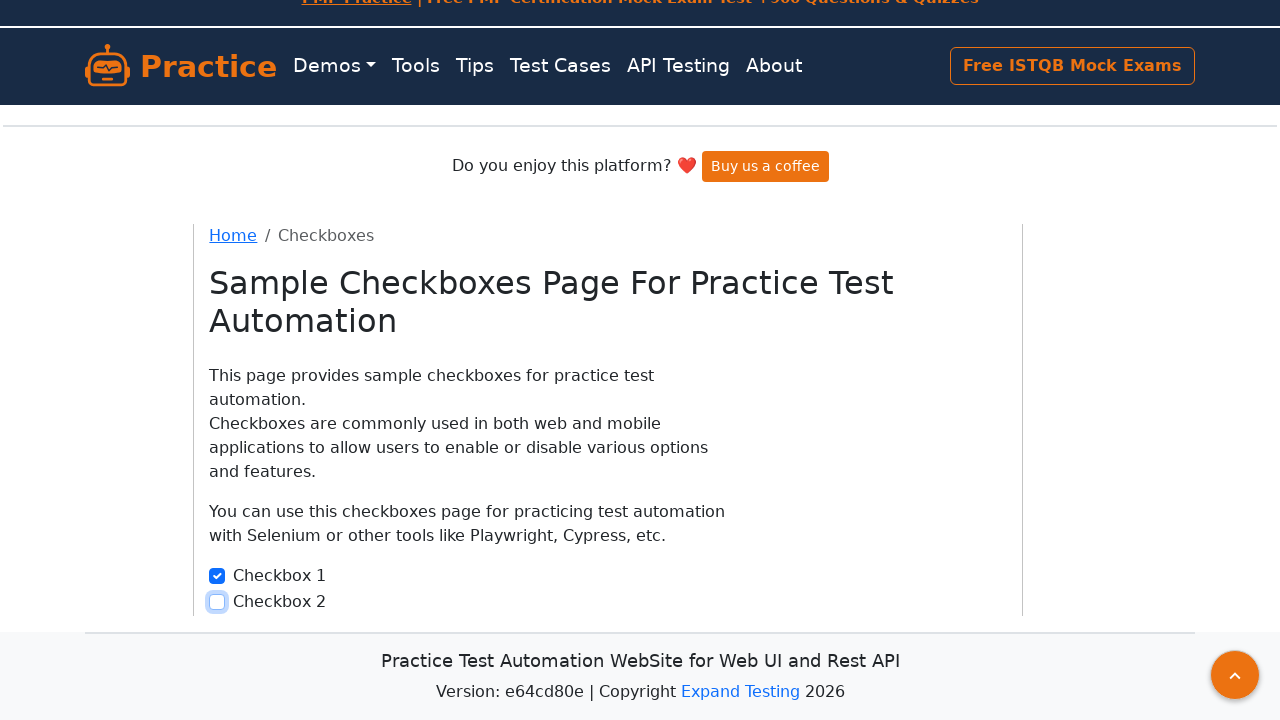